Tests the Age Page form by entering a name and age, submitting the form, and verifying the result message.

Starting URL: https://kristinek.github.io/site/examples/age.html

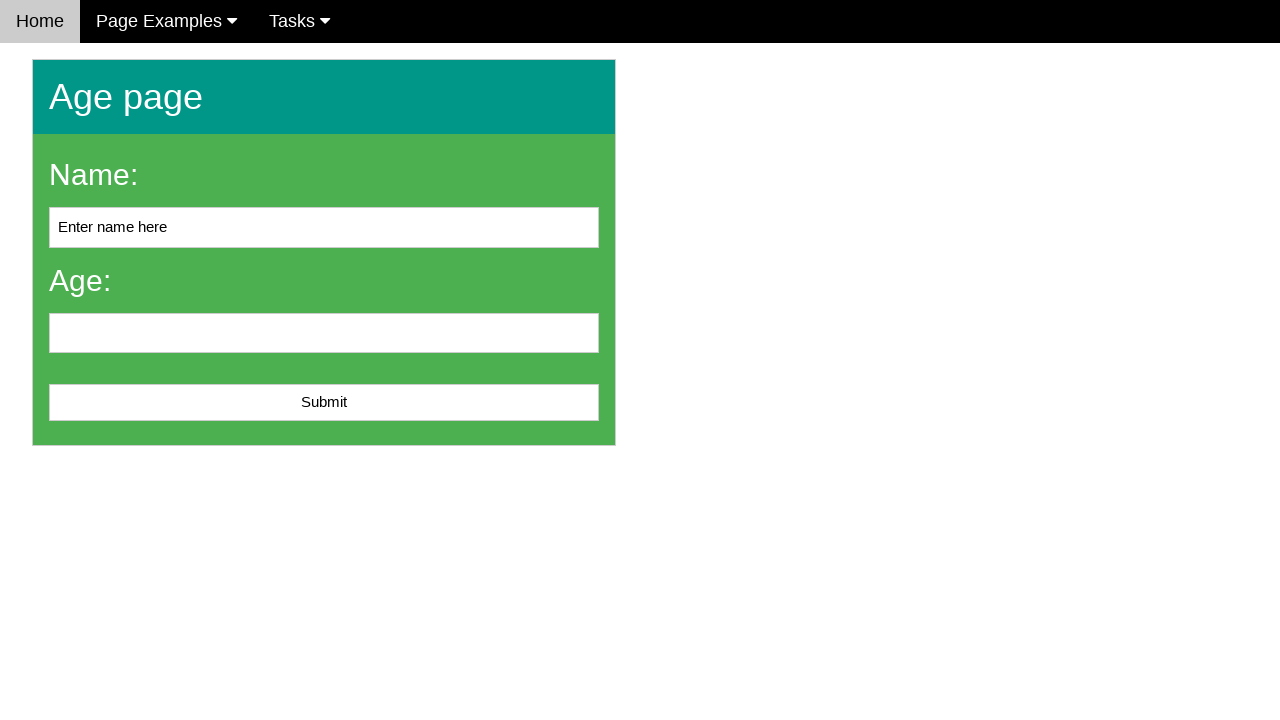

Filled name field with 'John Smith' on input[name='name']
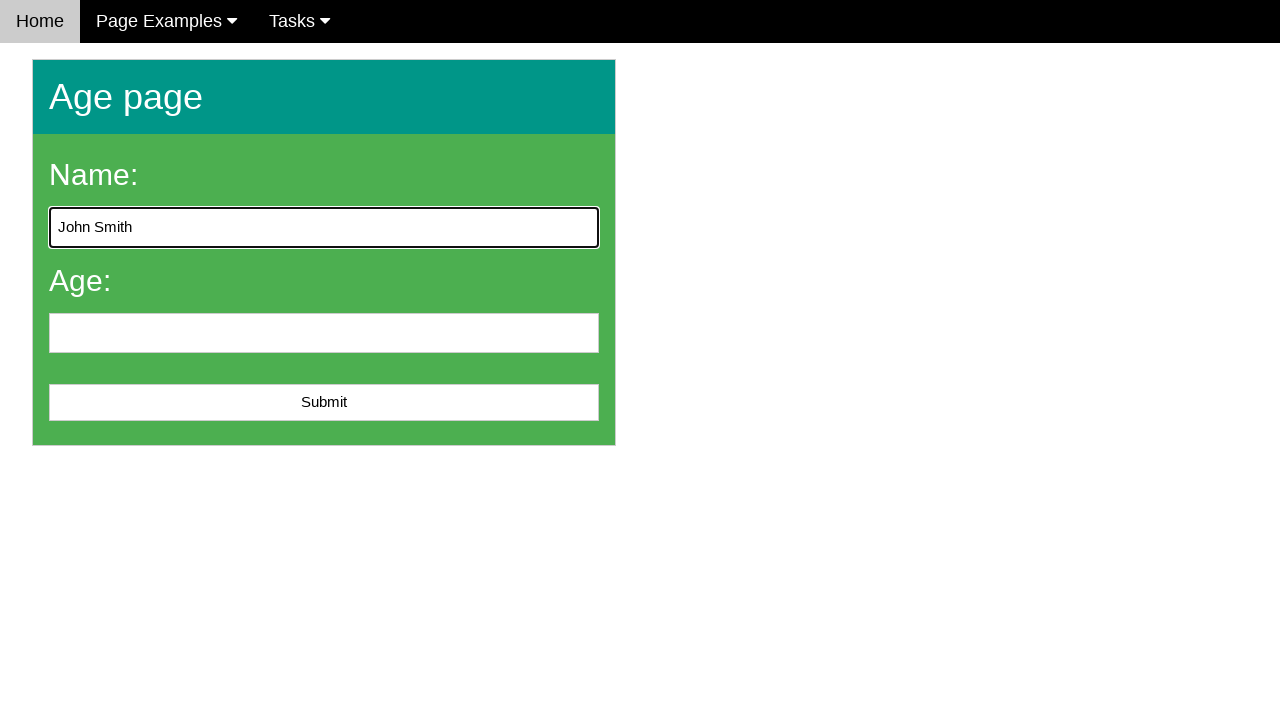

Filled age field with '25' on input[name='age']
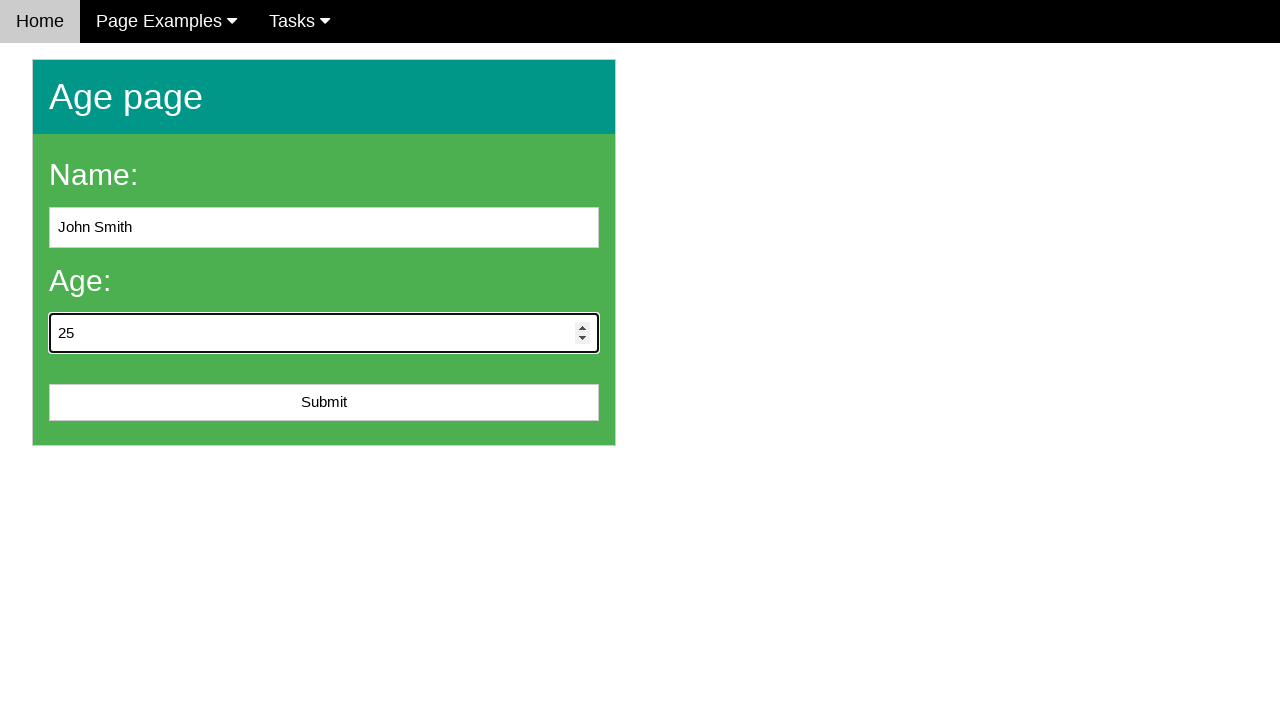

Clicked submit button at (324, 403) on #submit
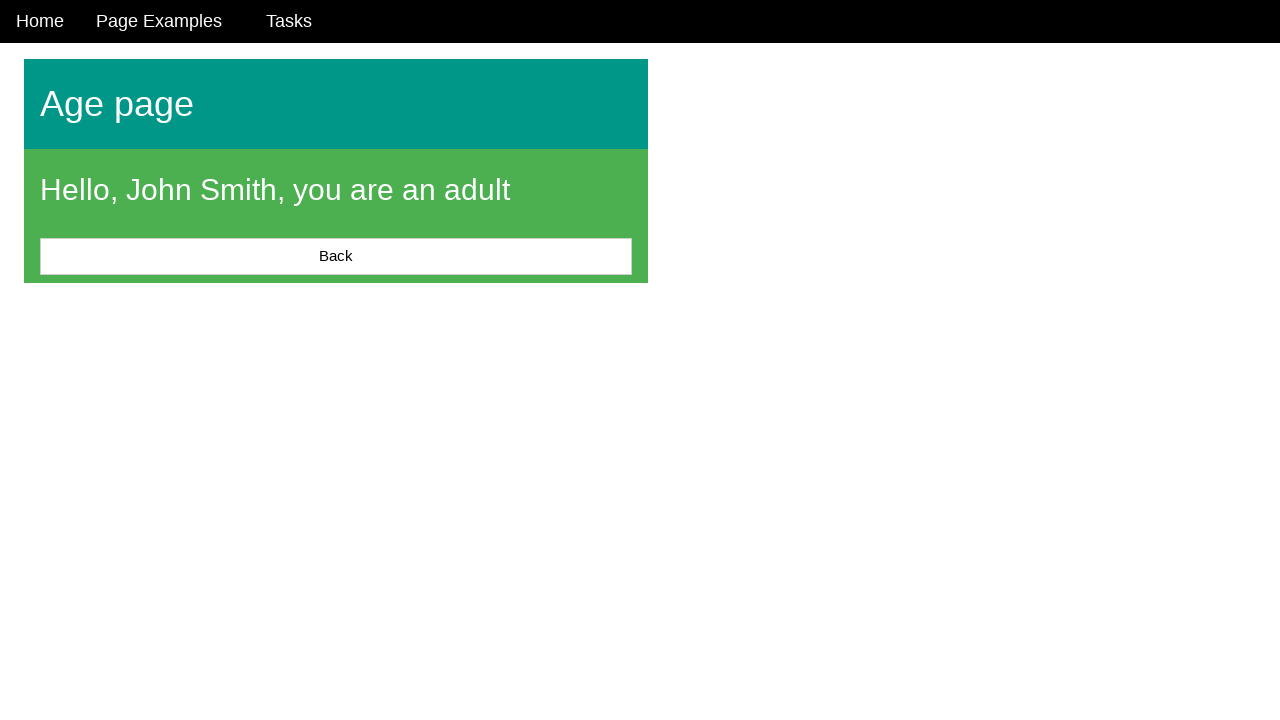

Result message loaded
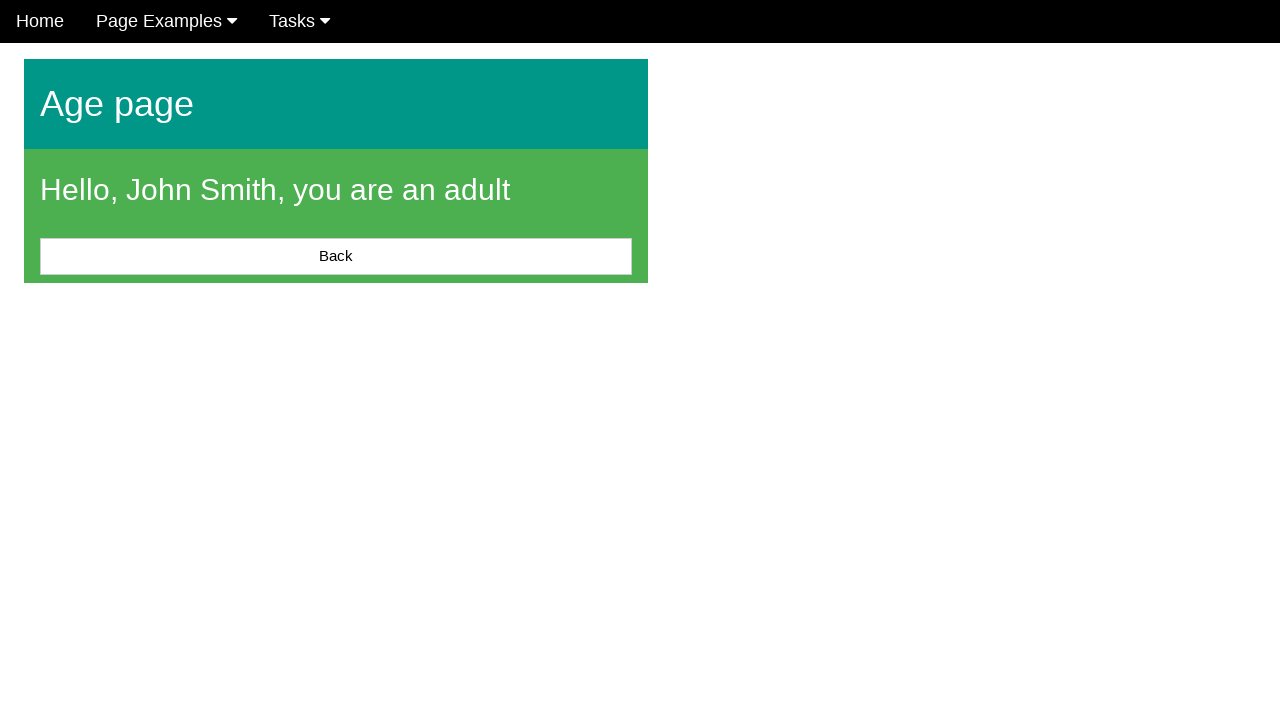

Located result message element
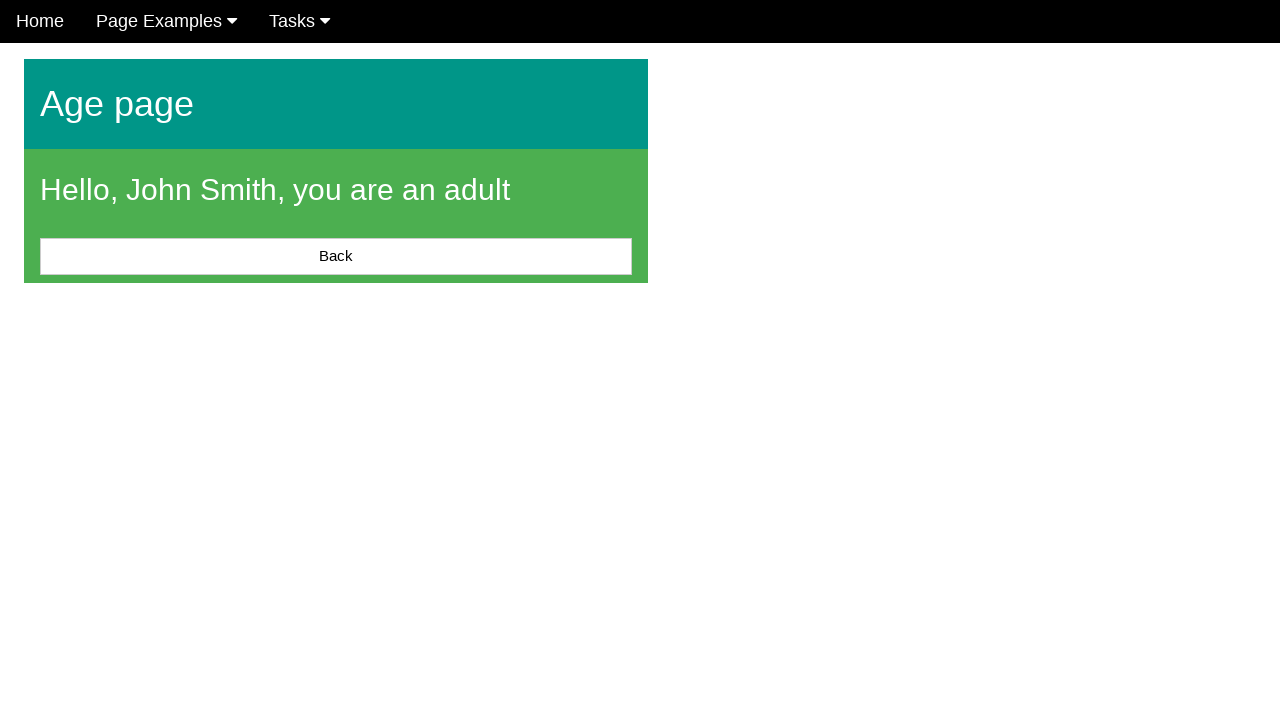

Verified result message is visible
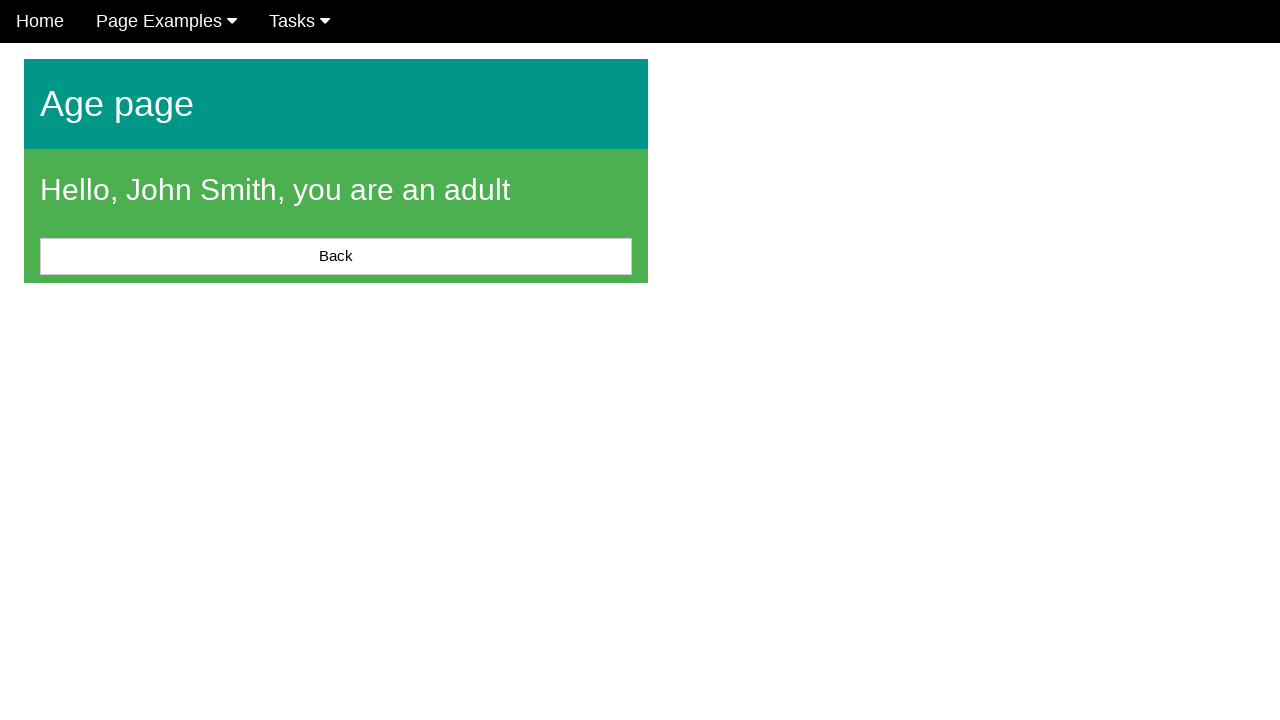

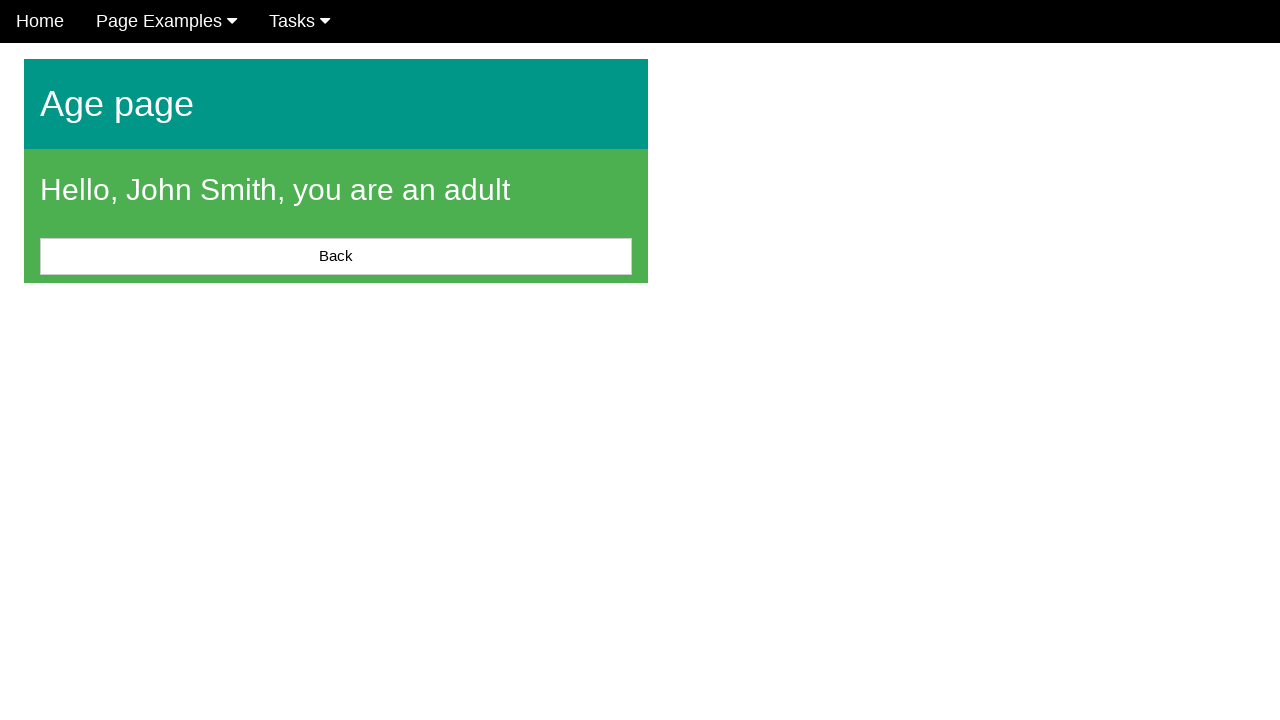